Tests the promo code functionality on an e-commerce demo site by adding an item to cart and attempting to apply an invalid promo code

Starting URL: https://shopdemo.e-junkie.com/

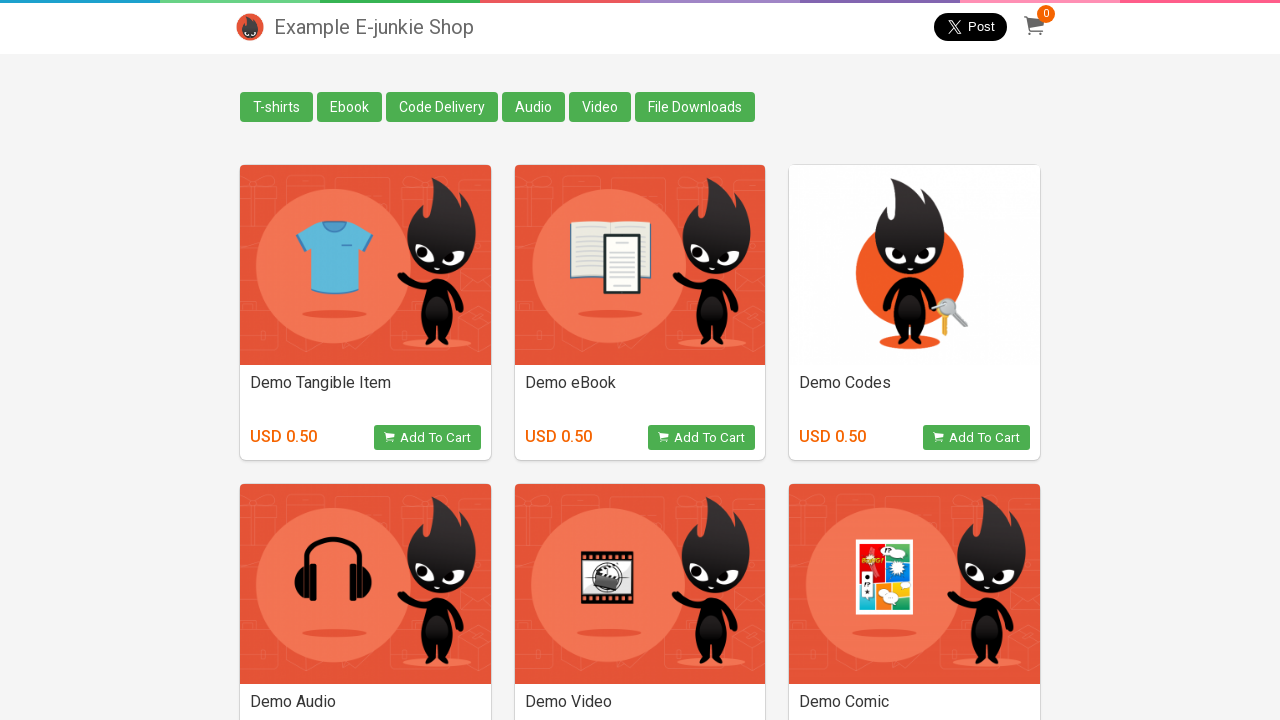

Clicked 'Add to Cart' button for Demo eBook at (702, 438) on xpath=//h4[text()='Demo eBook']/following-sibling::button
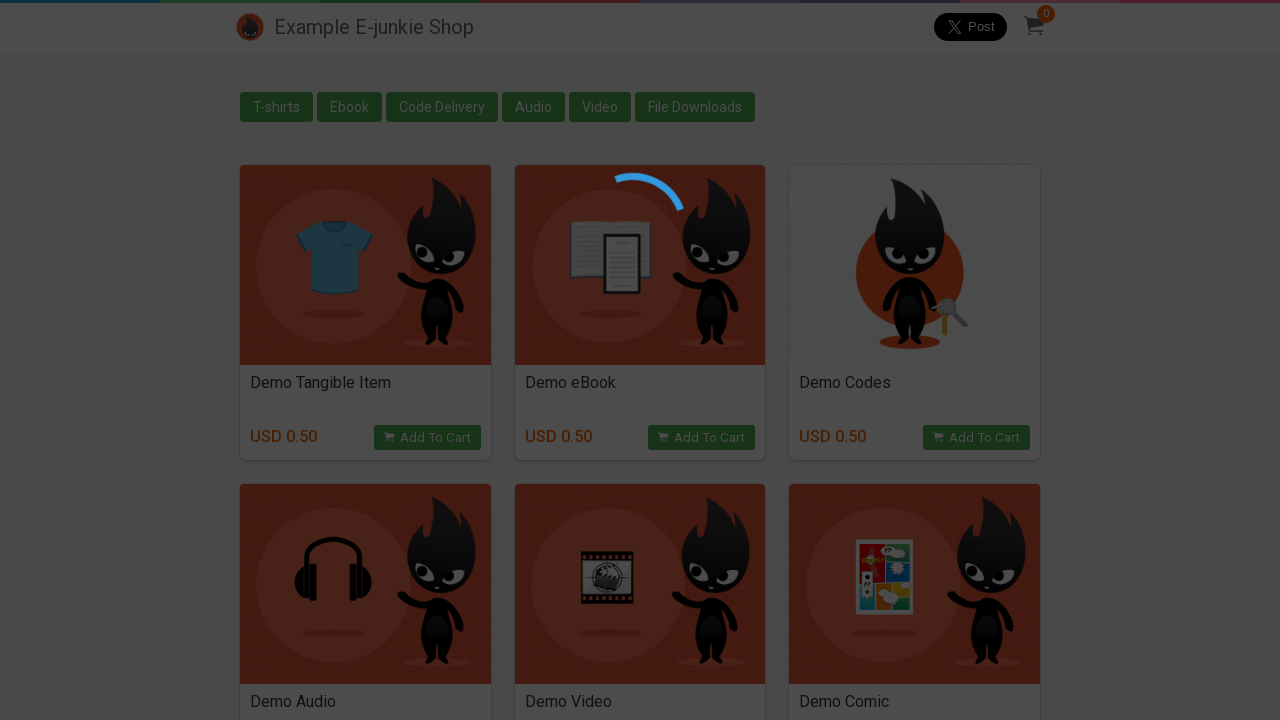

Waited for checkout iframe to load
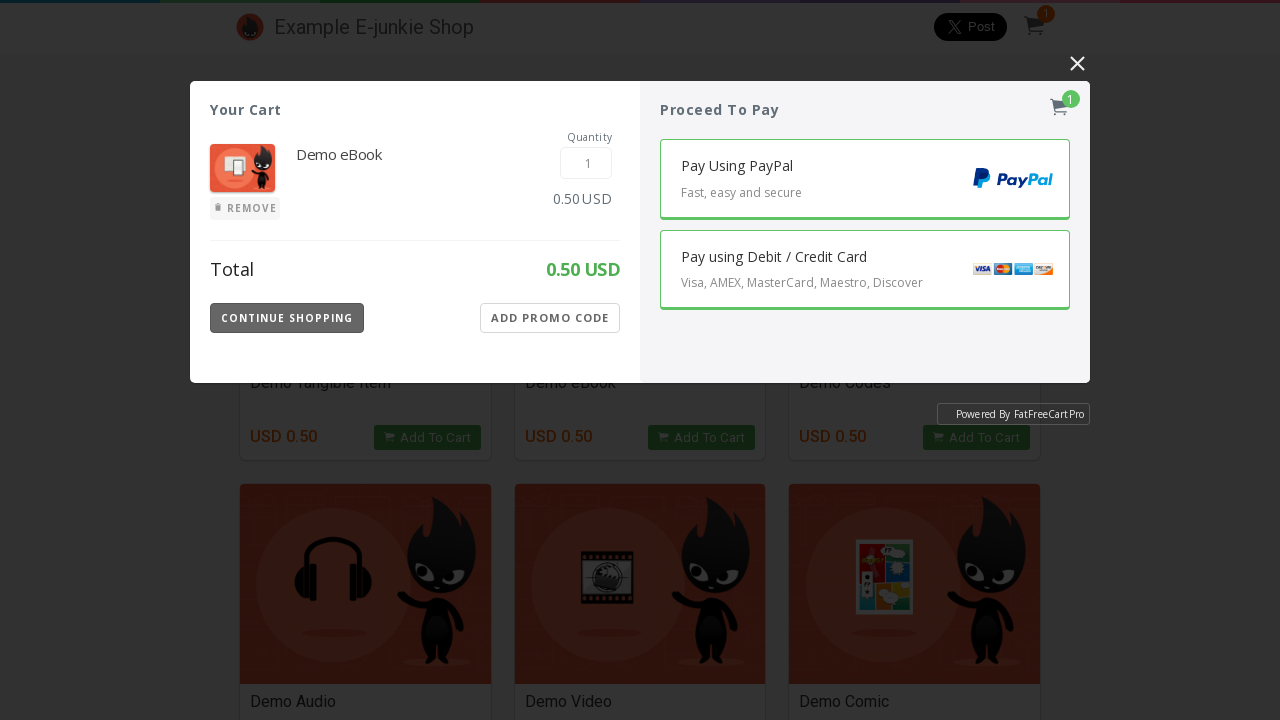

Switched to checkout iframe content
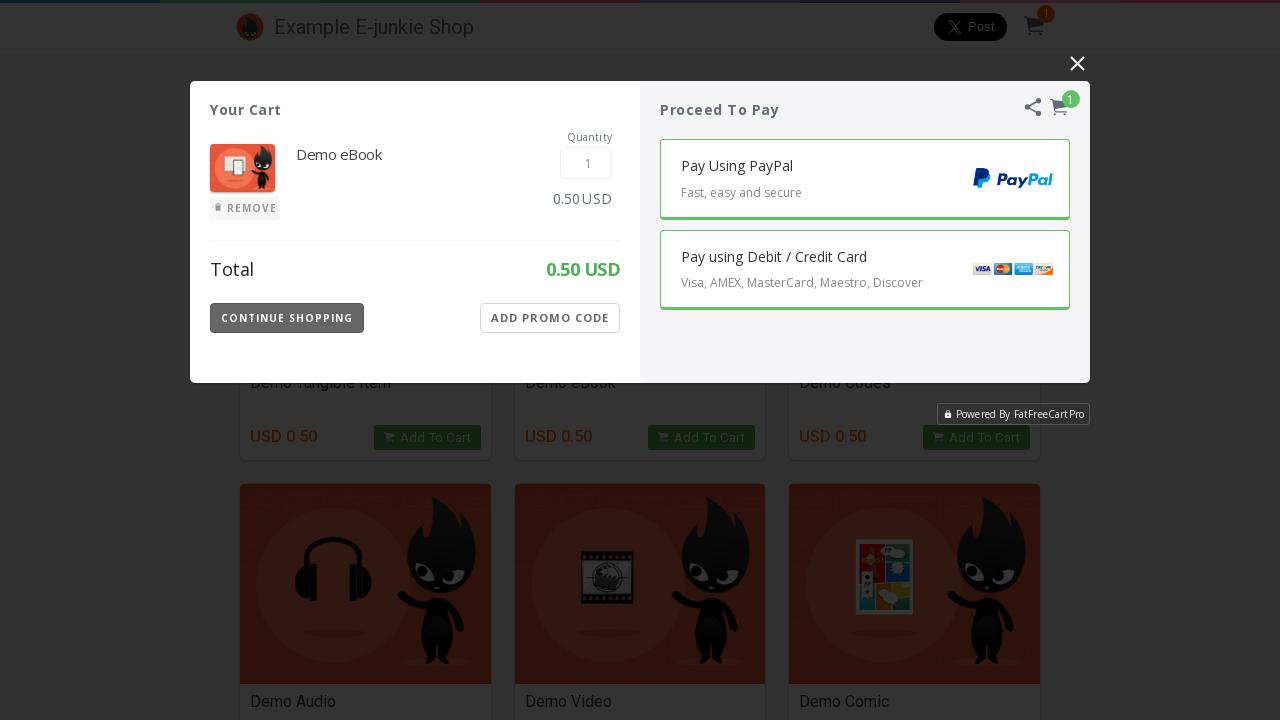

Clicked 'Add Promo Code' button at (550, 318) on xpath=//button[@class='Apply-Button Show-Promo-Code-Button']
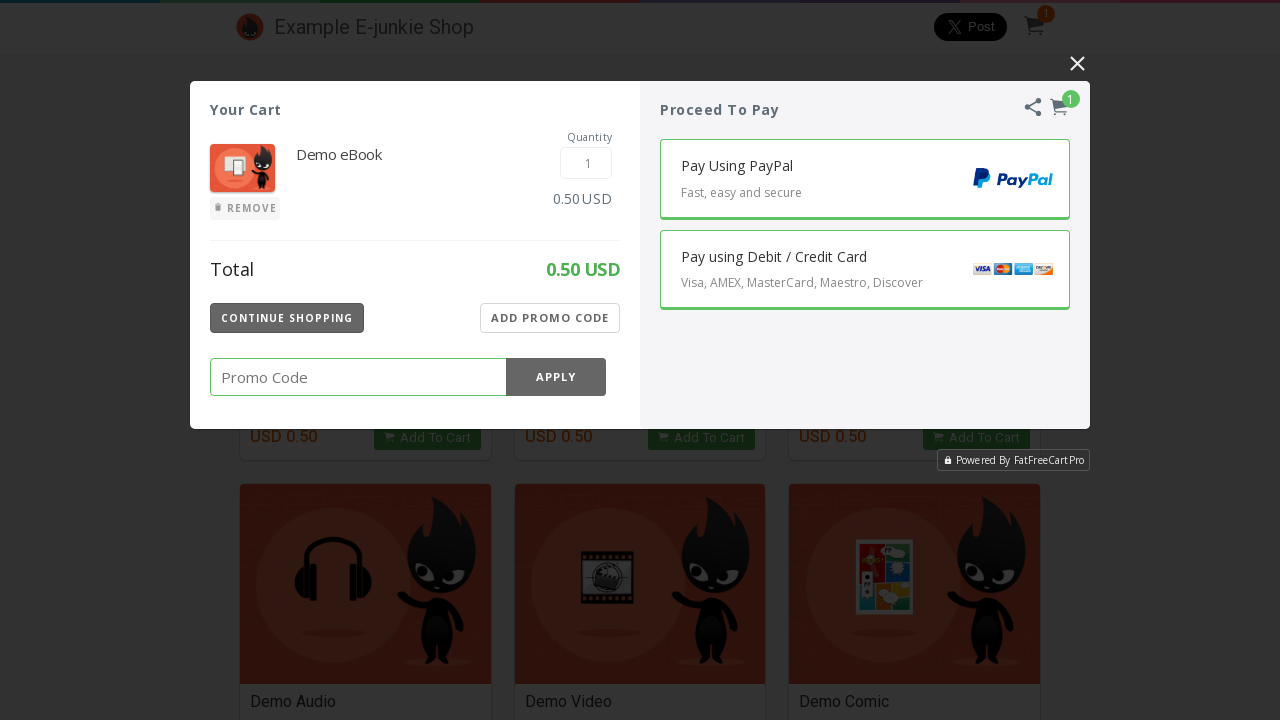

Entered invalid promo code '123456789' on //input[@class='Promo-Code-Value']
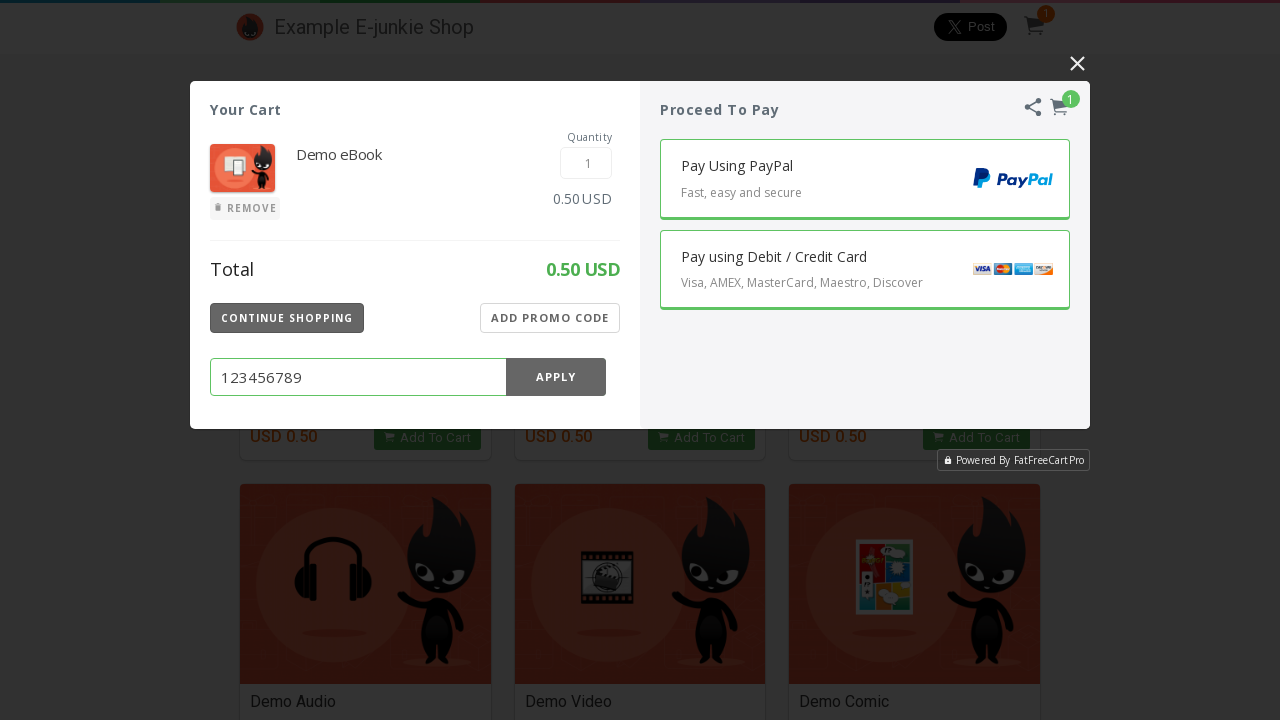

Clicked Apply button to submit promo code at (556, 377) on xpath=//button[@class='Promo-Apply']
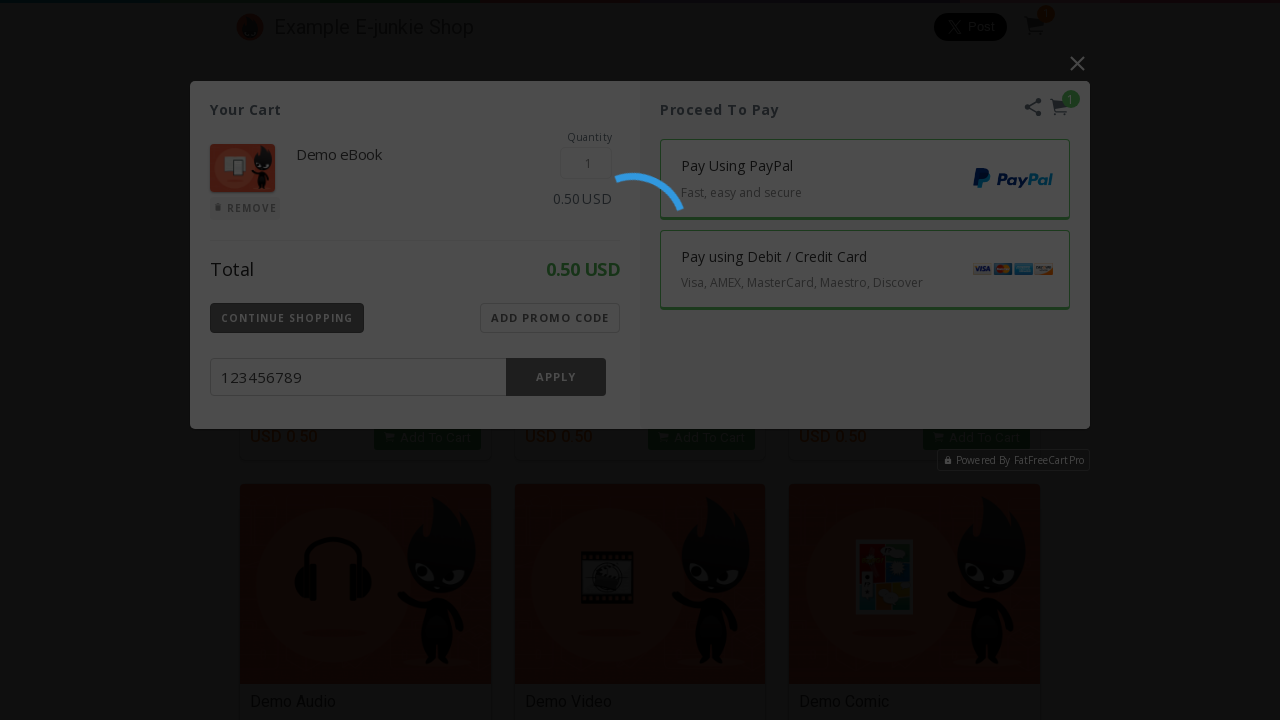

Verified 'Invalid promo code' error message appeared
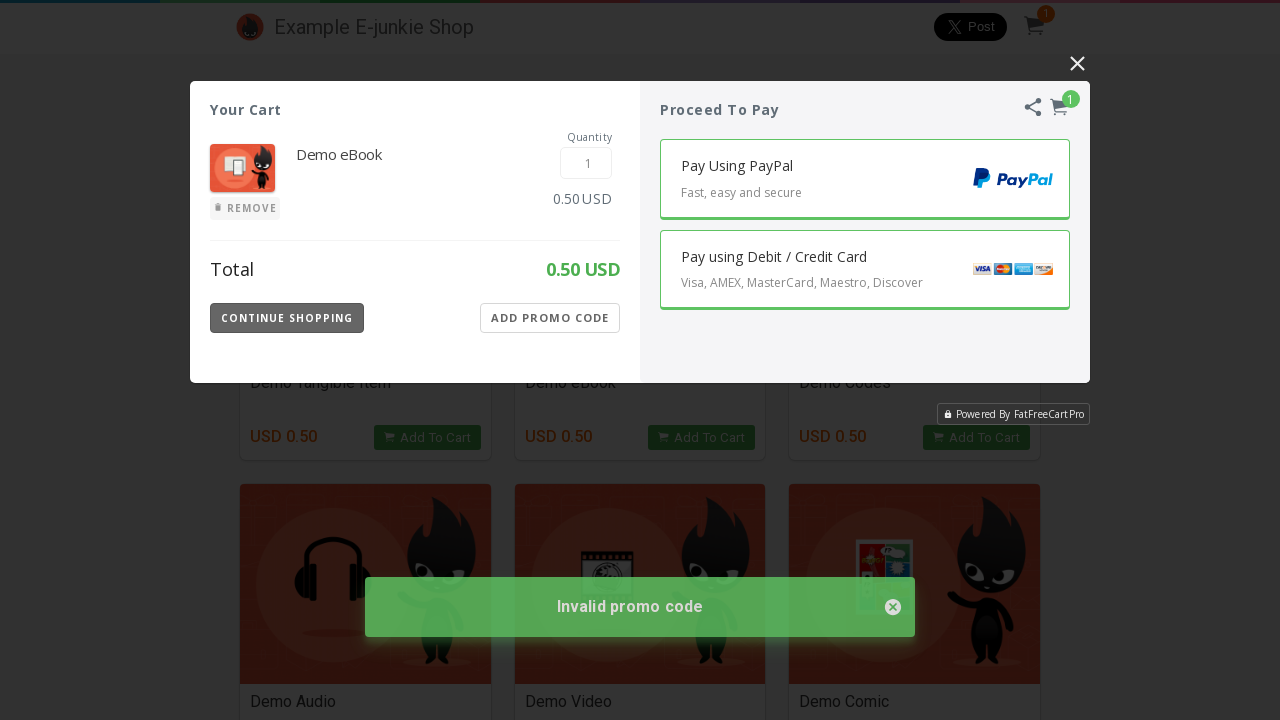

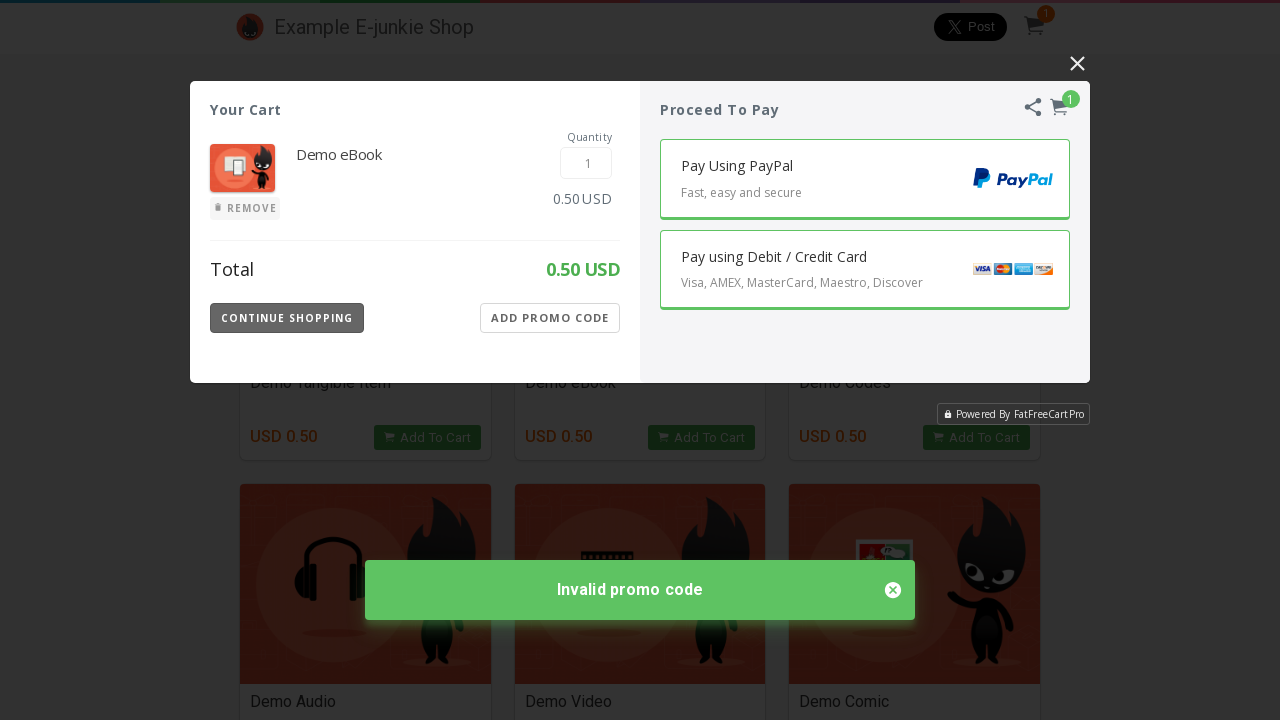